Tests alert handling functionality by navigating to the alert with textbox section, triggering a prompt alert, entering text, and accepting it

Starting URL: http://demo.automationtesting.in/Alerts.html

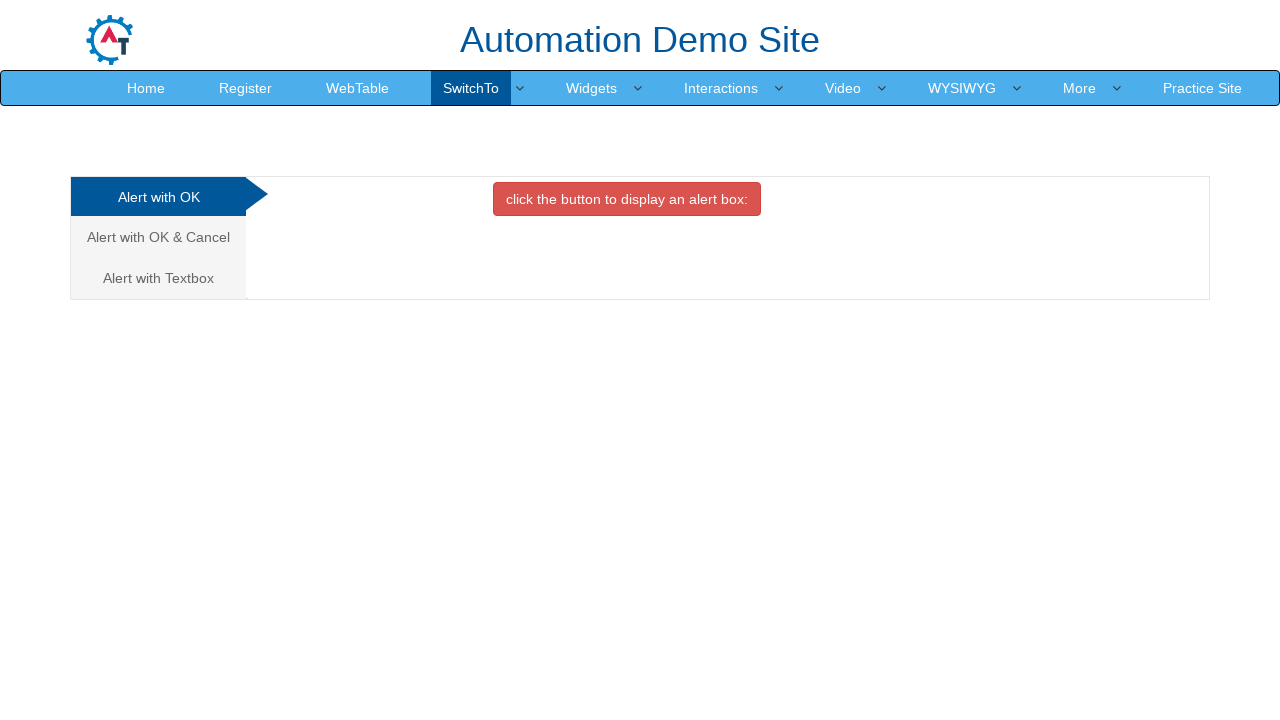

Clicked on 'Alert with Textbox' tab at (158, 278) on xpath=//a[contains(.,'Alert with Textbox')]
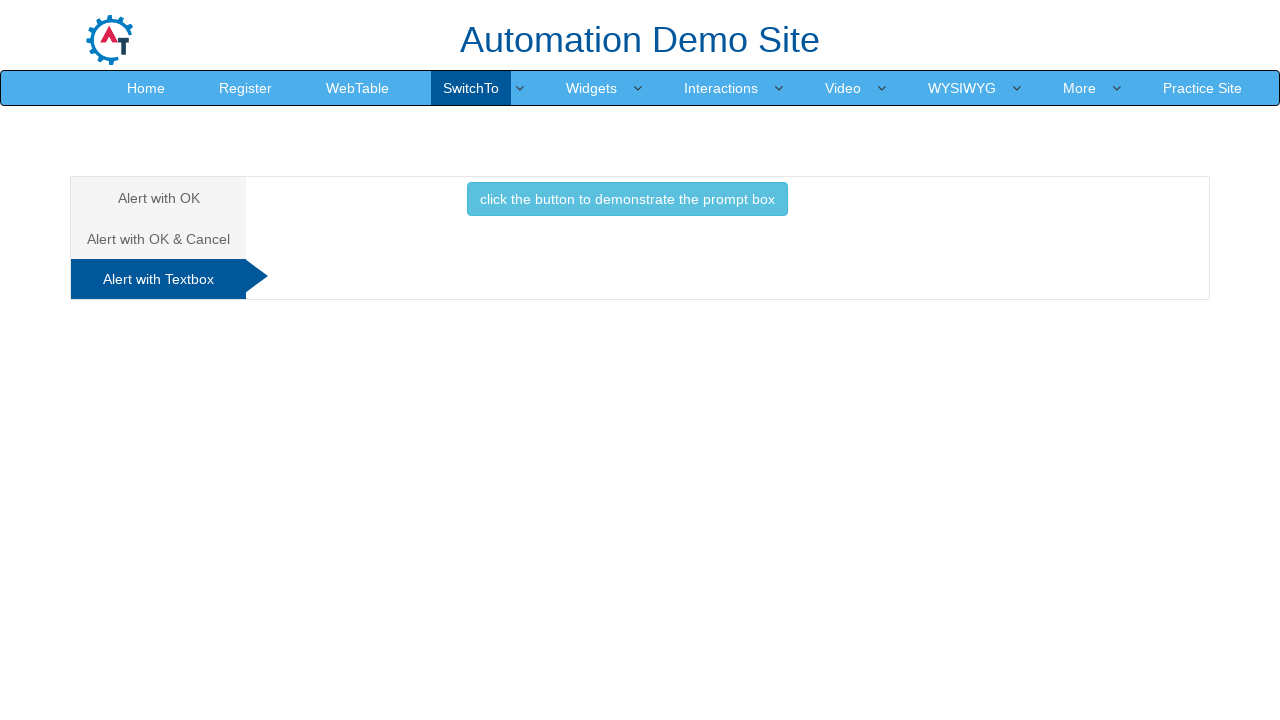

Clicked button to trigger prompt alert at (627, 199) on xpath=//button[contains(@onclick,'promptbox()')]
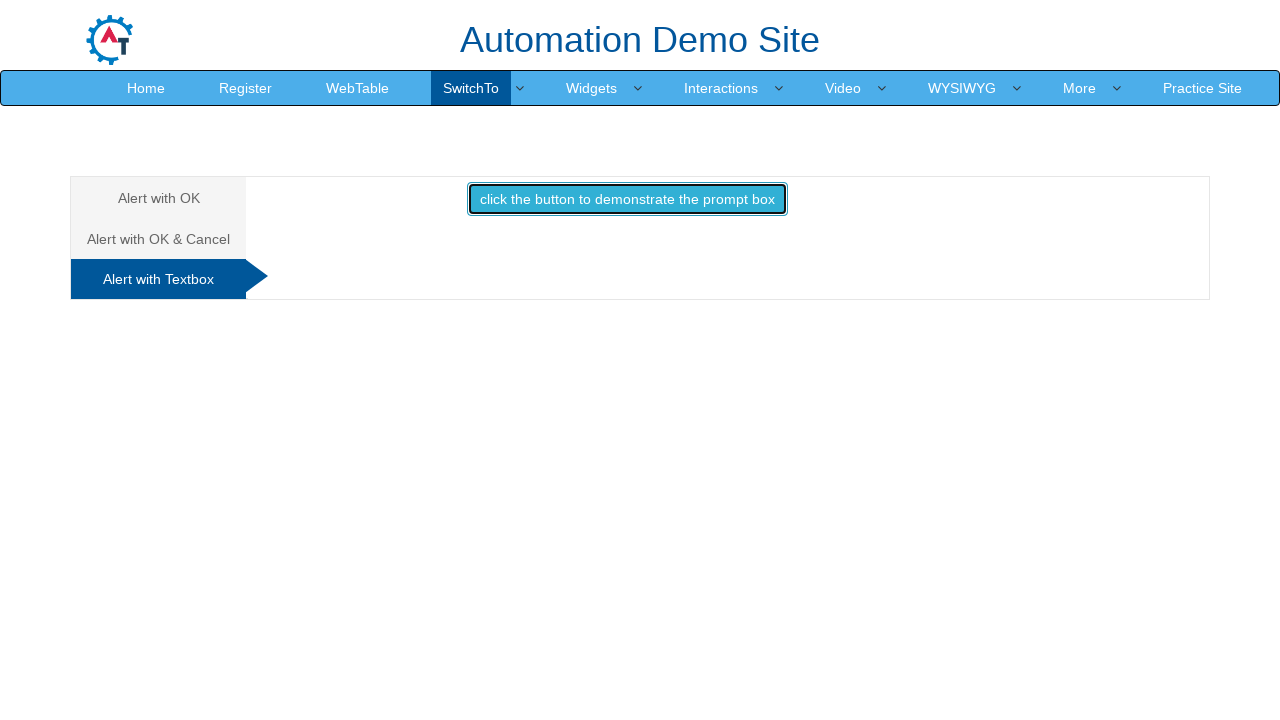

Set up dialog handler to accept prompt with text 'aakash'
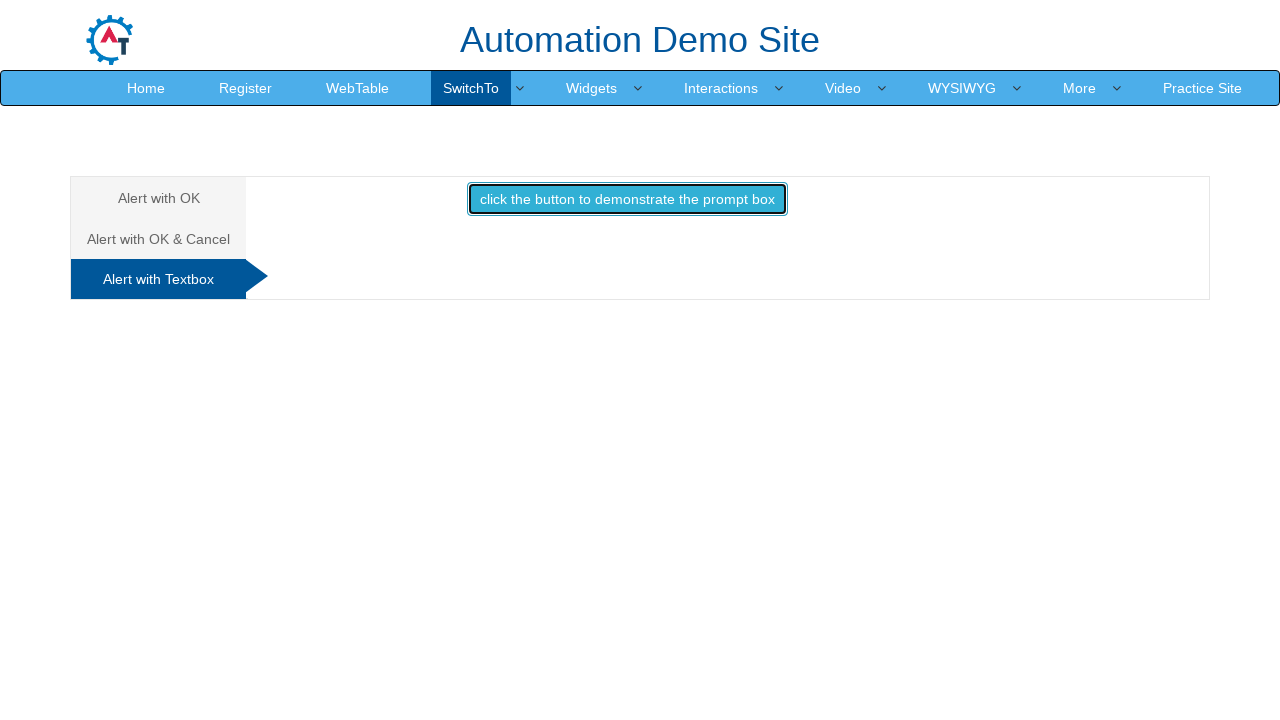

Triggered prompt alert and accepted it with text input at (627, 199) on xpath=//button[contains(@onclick,'promptbox()')]
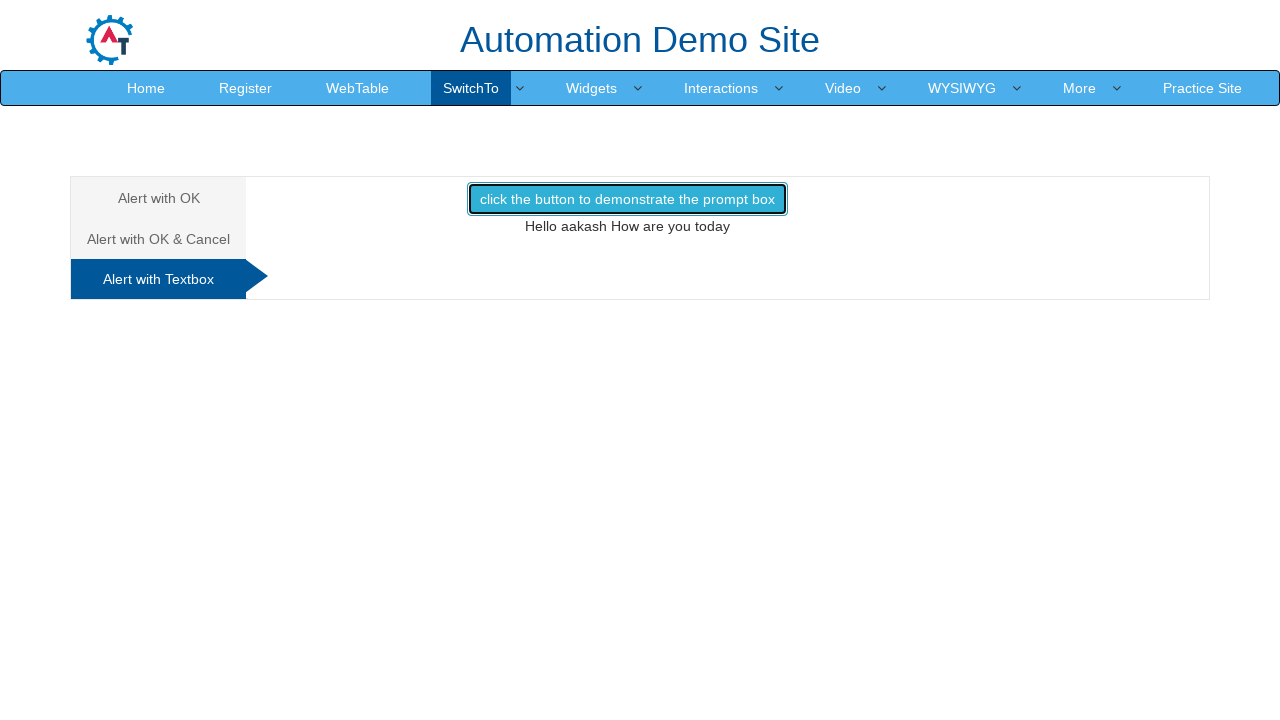

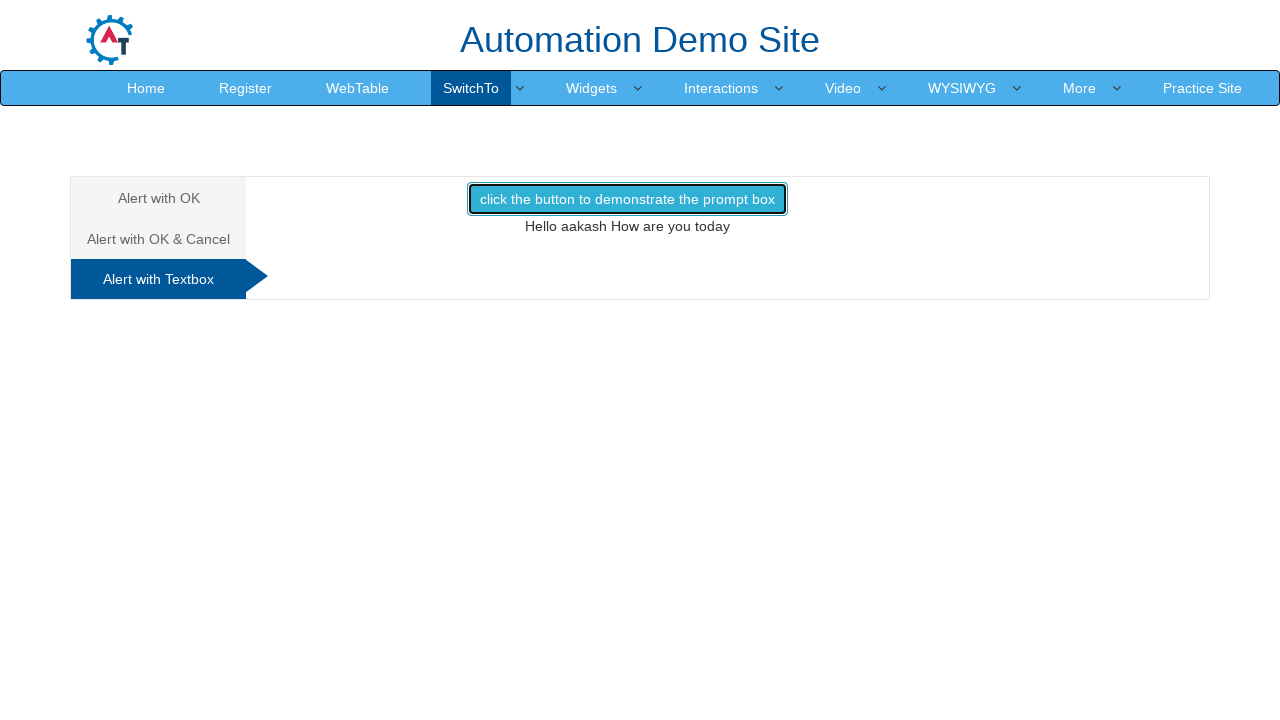